Tests iframe interaction by verifying the page heading contains "Editor", switching to an iframe to clear and fill a textbox with new text, then switching back to verify the "Elemental Selenium" link is visible.

Starting URL: https://the-internet.herokuapp.com/iframe

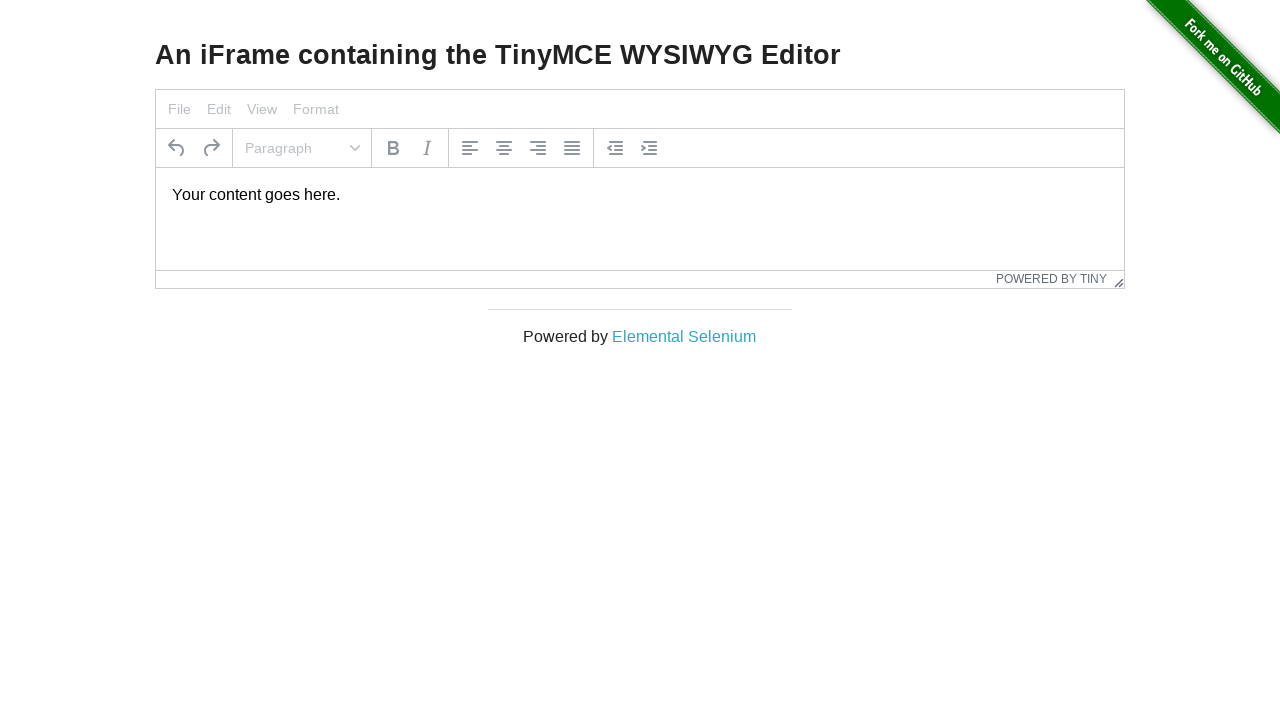

Waited for iFrame heading to load
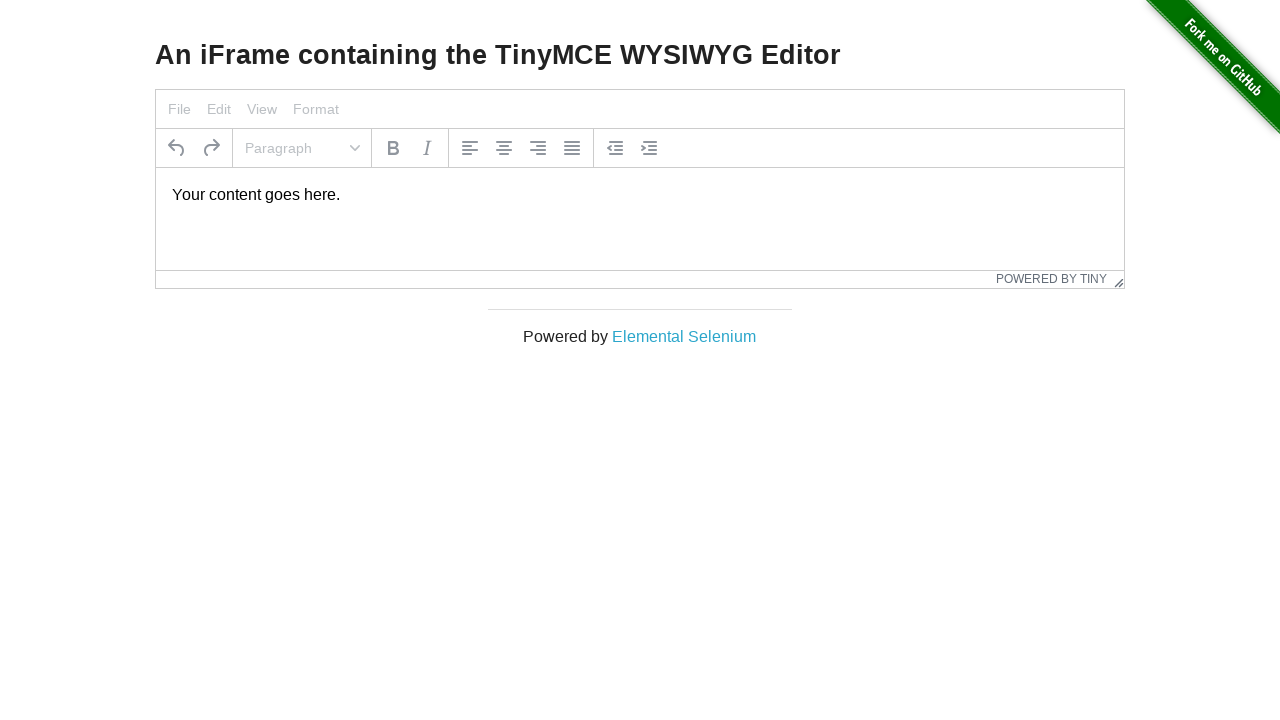

Verified heading contains 'Editor'
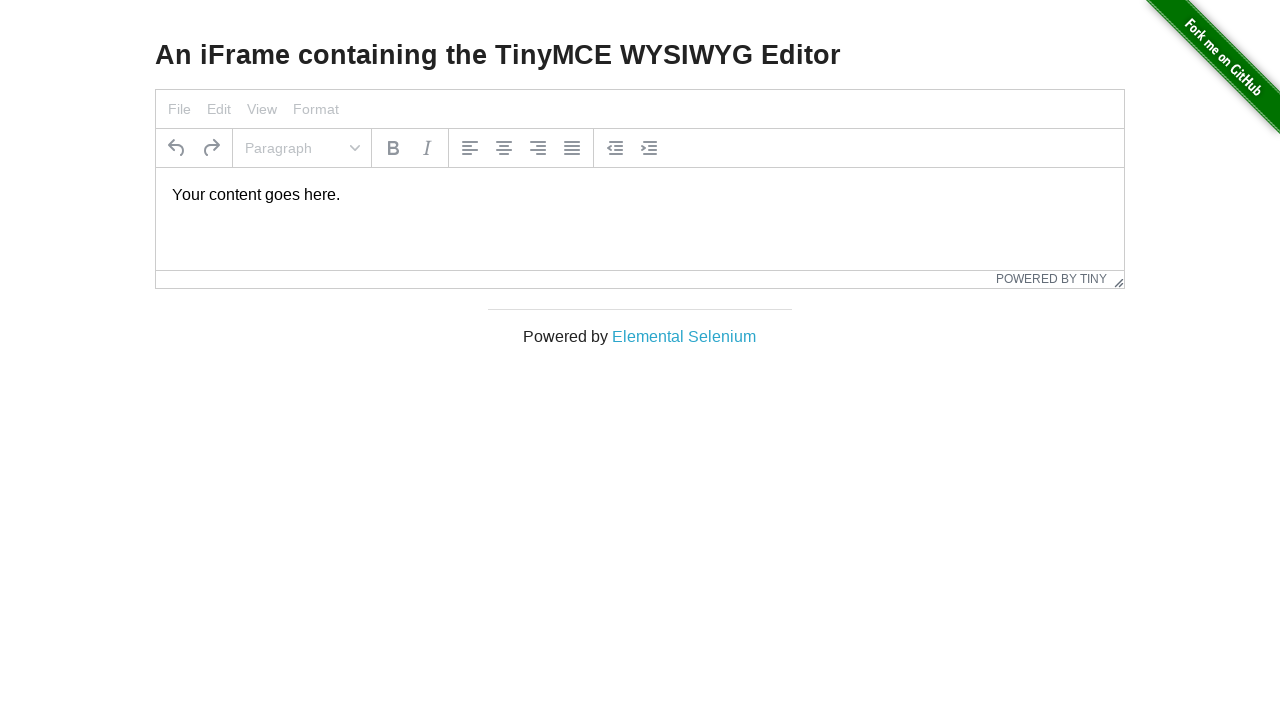

Located iframe element with id 'mce_0_ifr'
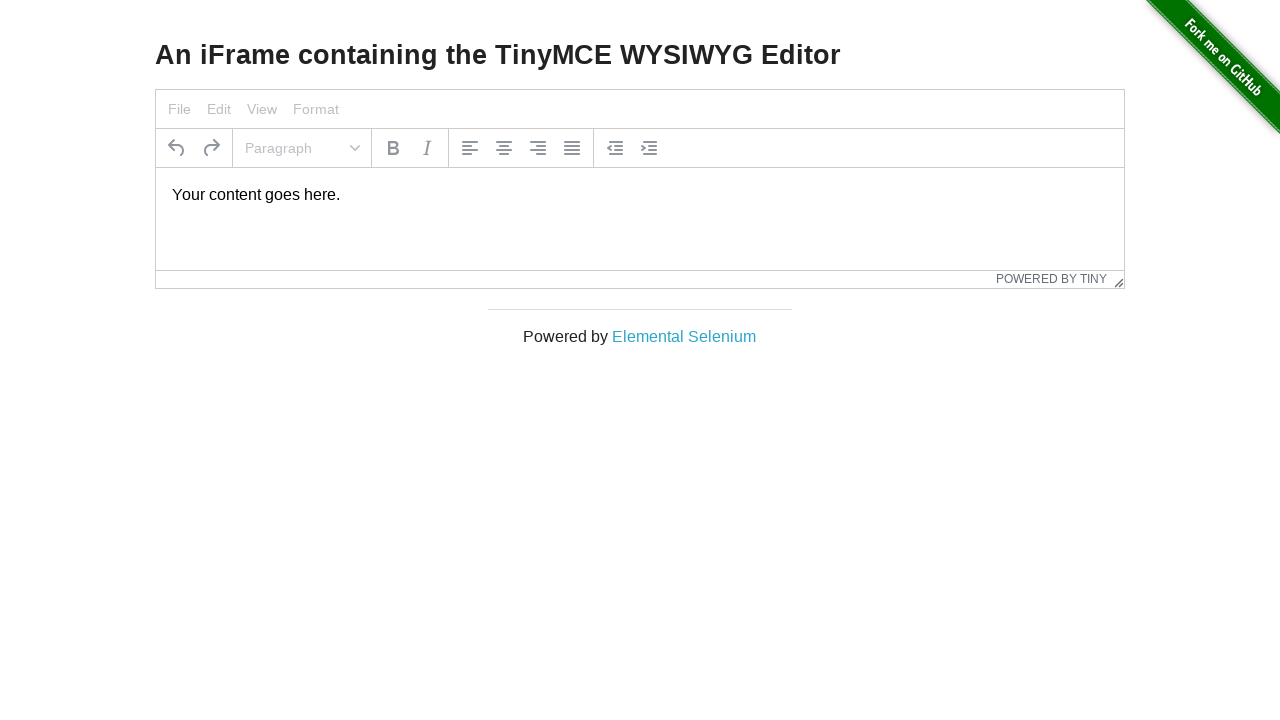

Located textbox element inside iframe
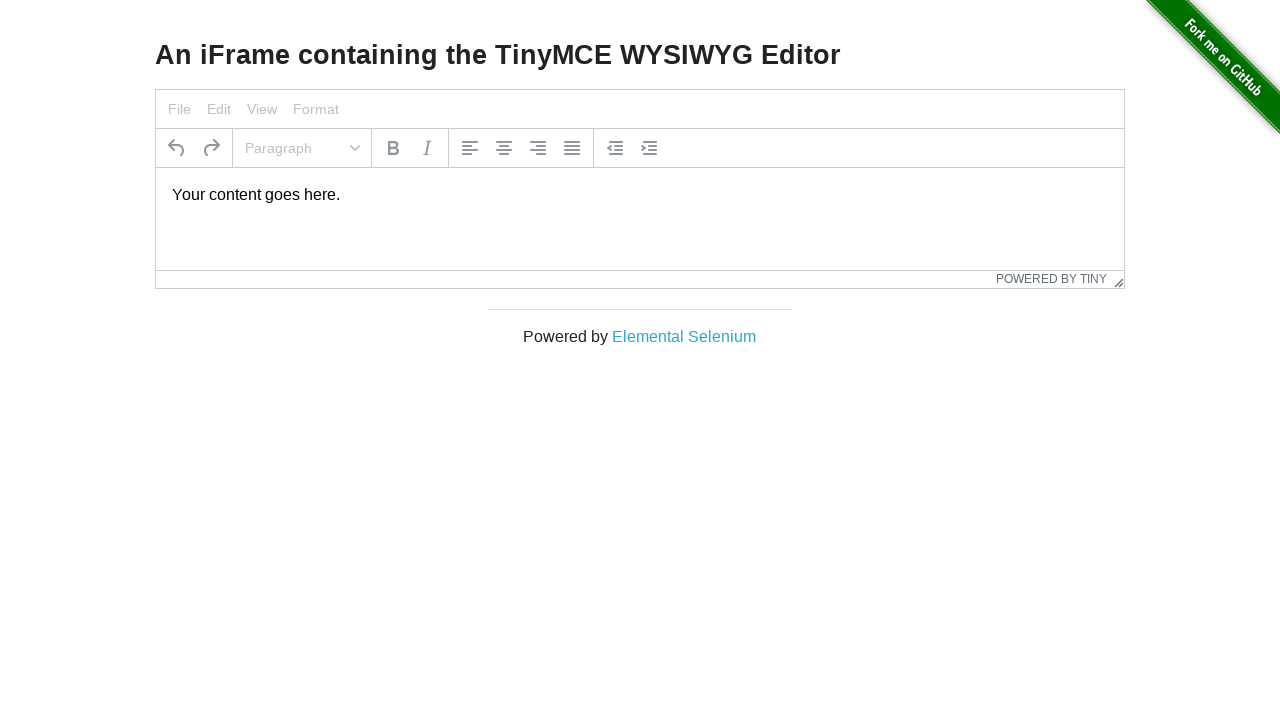

Clicked on textbox inside iframe at (640, 195) on iframe#mce_0_ifr >> internal:control=enter-frame >> body#tinymce p
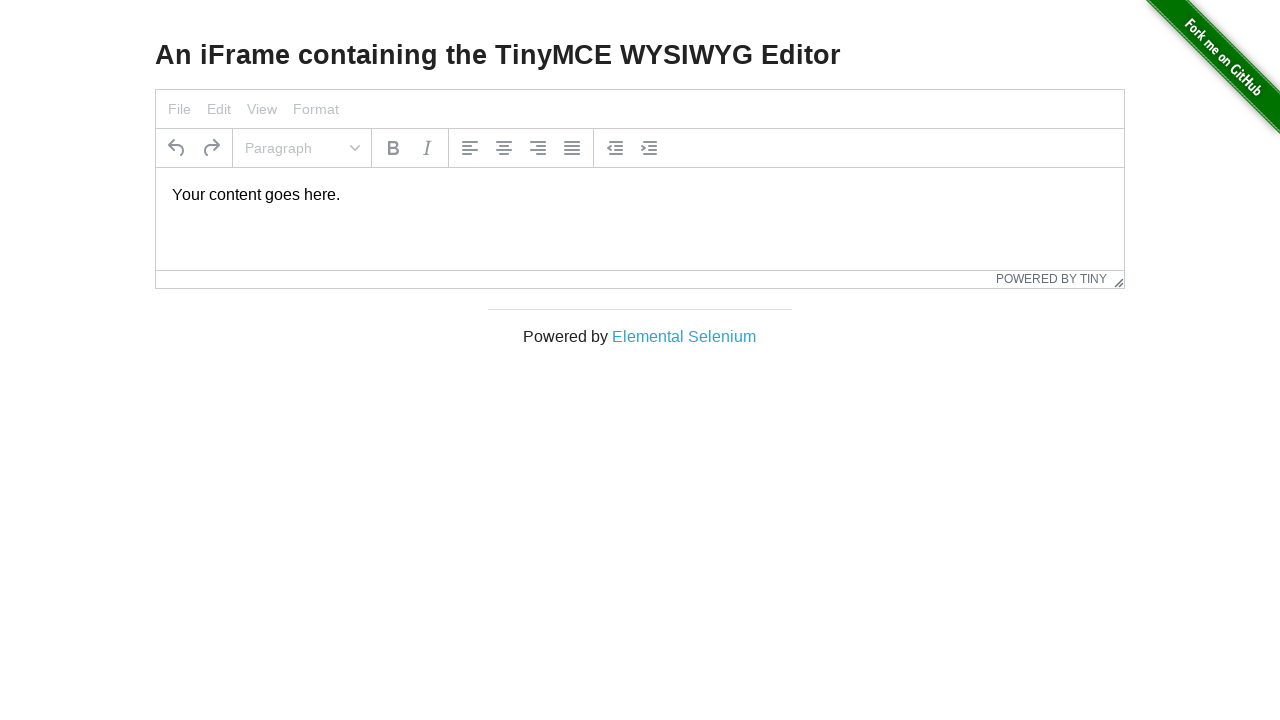

Selected all text in iframe textbox using Ctrl+A
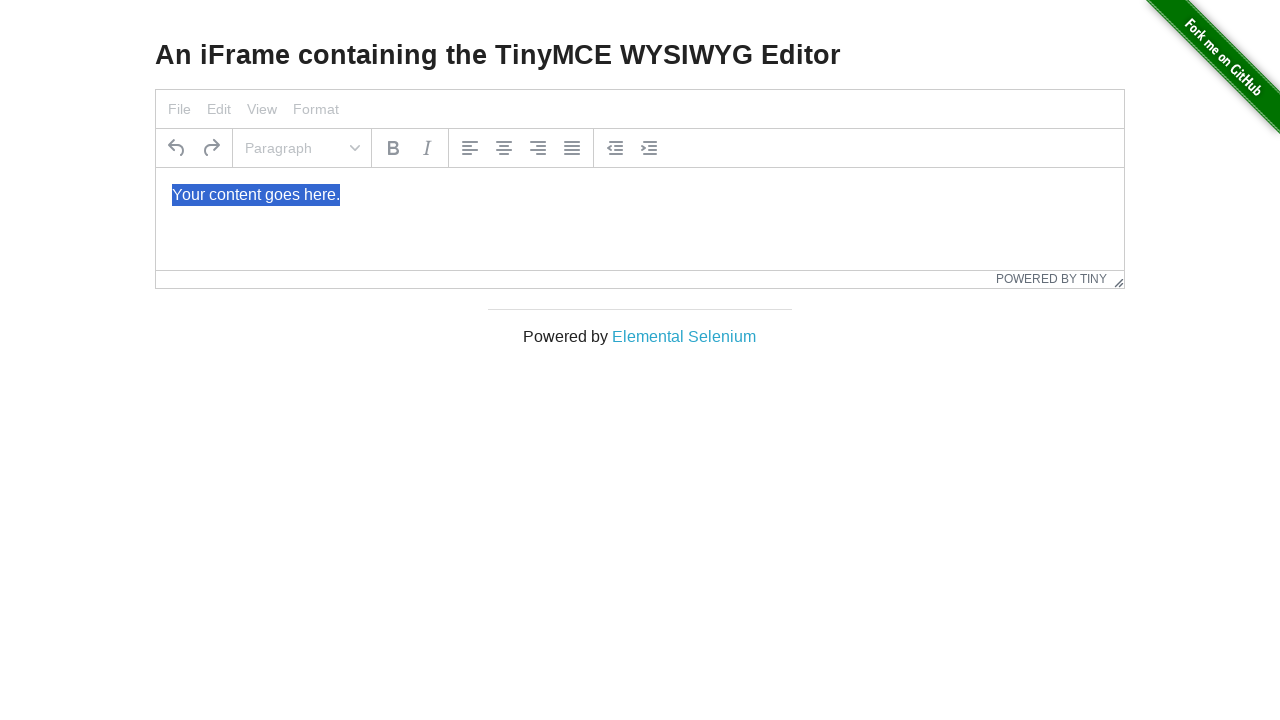

Typed new text into iframe textbox: 'Bu textbox iFrame içinde yer almaktadır'
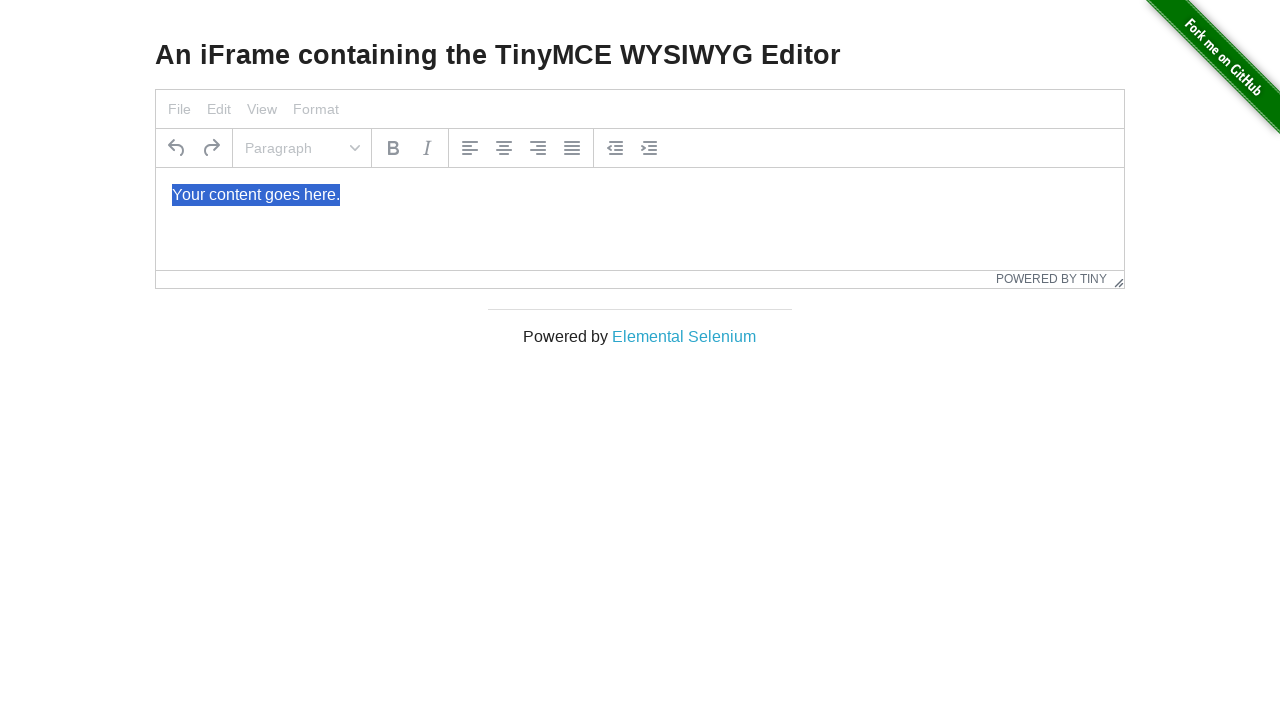

Located 'Elemental Selenium' link on main page
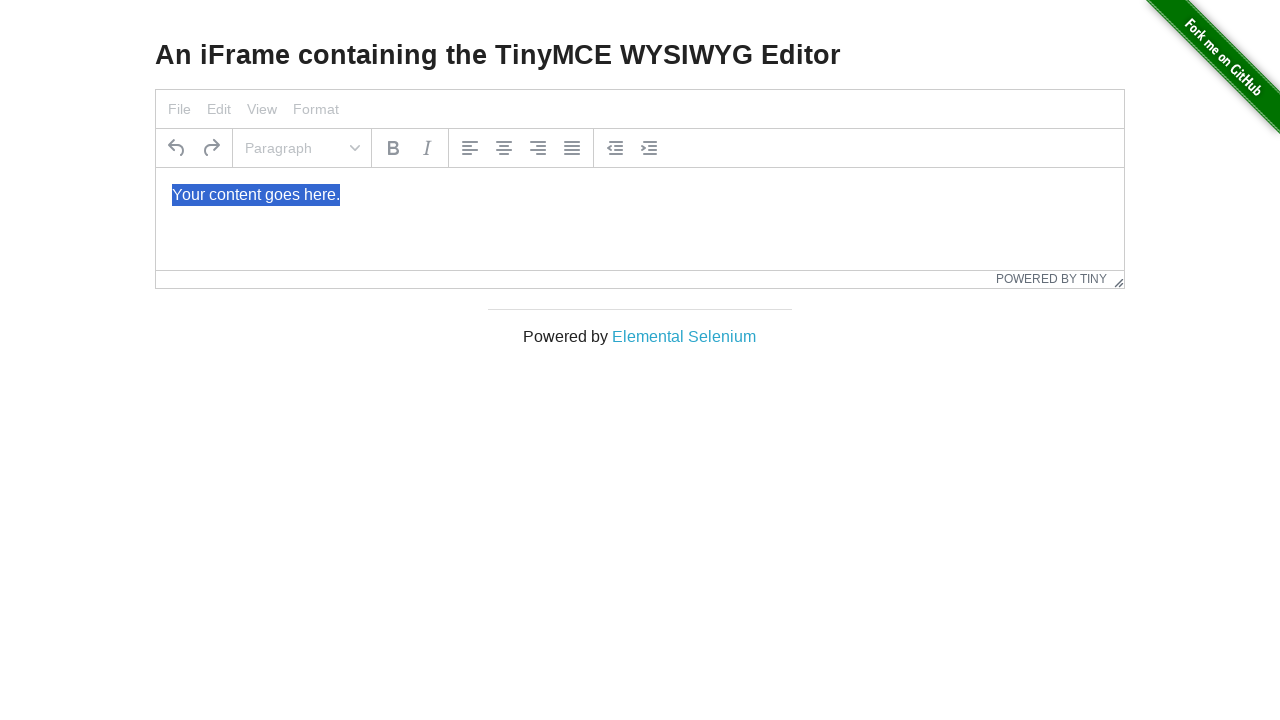

Verified 'Elemental Selenium' link is visible on main page
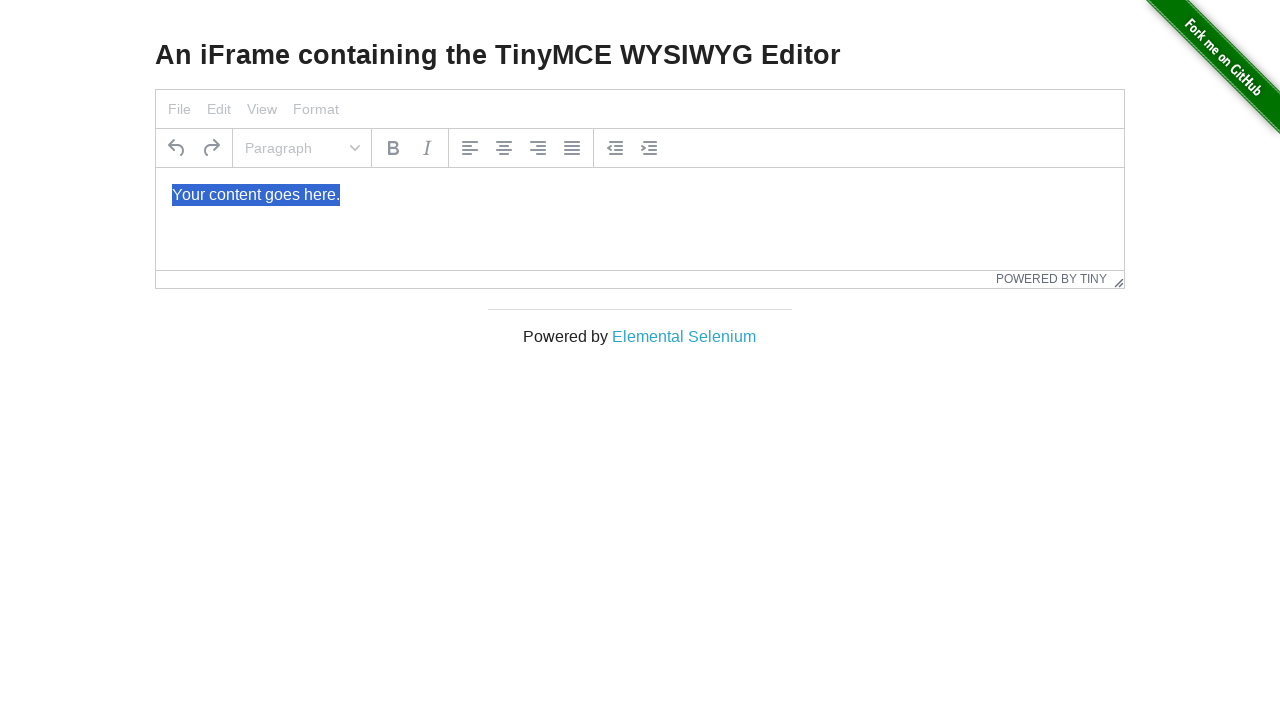

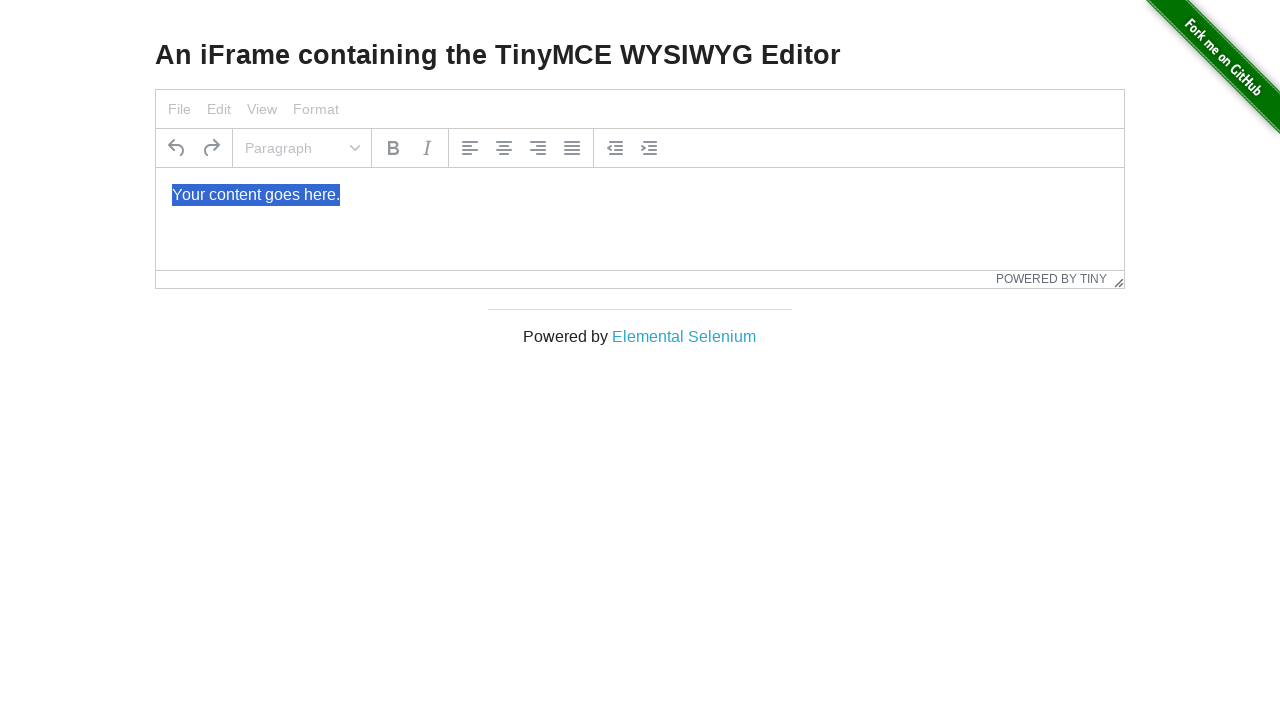